Tests invisibility of elements both in DOM and not in DOM by clicking Start and checking various element states

Starting URL: http://the-internet.herokuapp.com/dynamic_loading/2

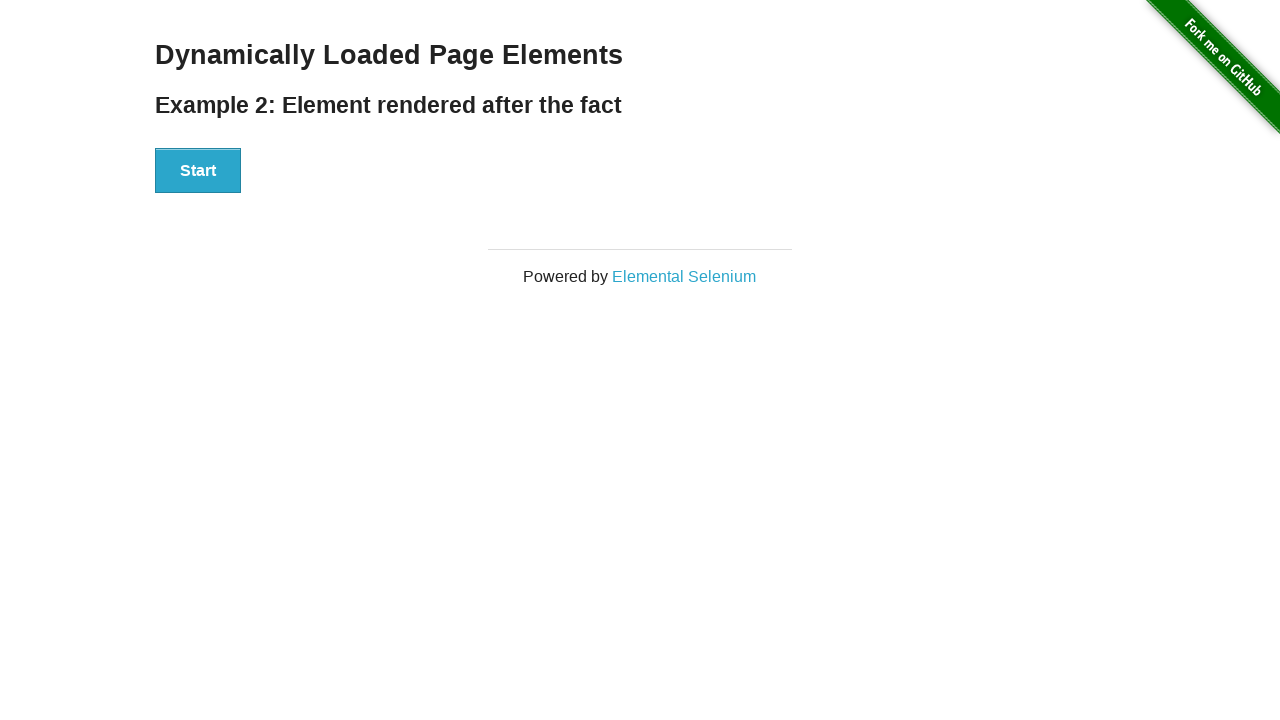

Verified Hello World element is not in DOM
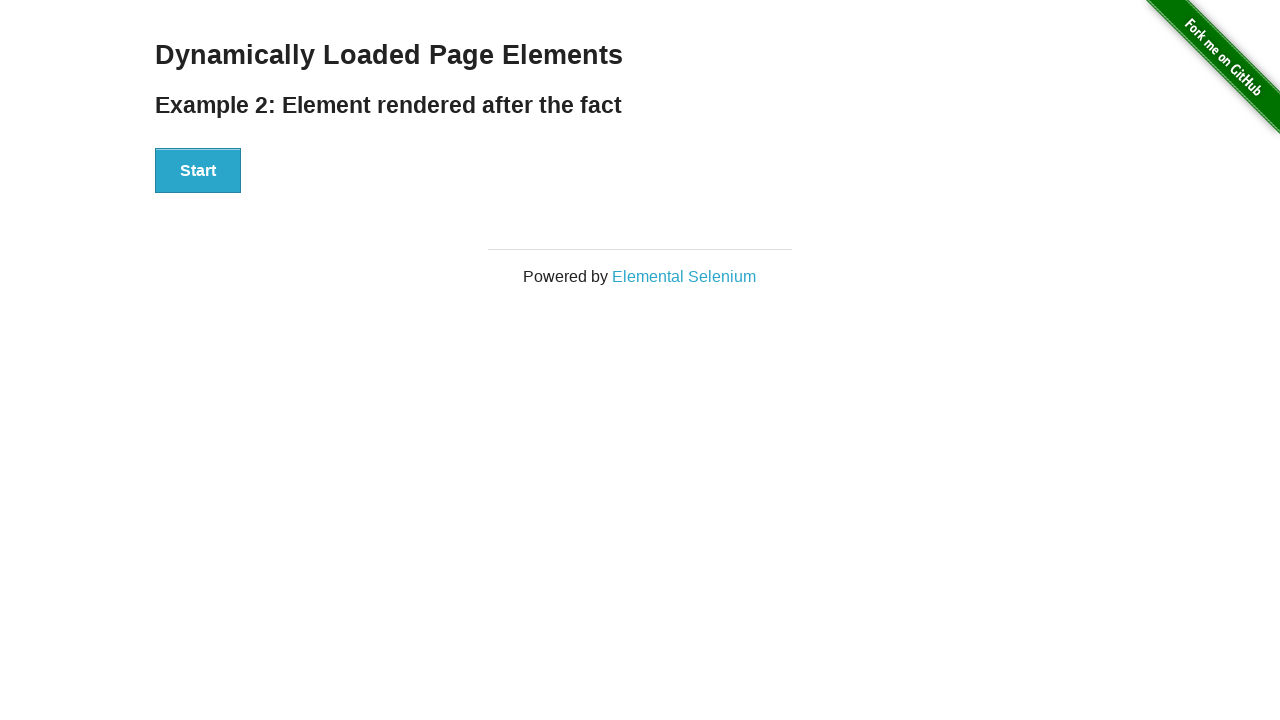

Verified loading element is not in DOM
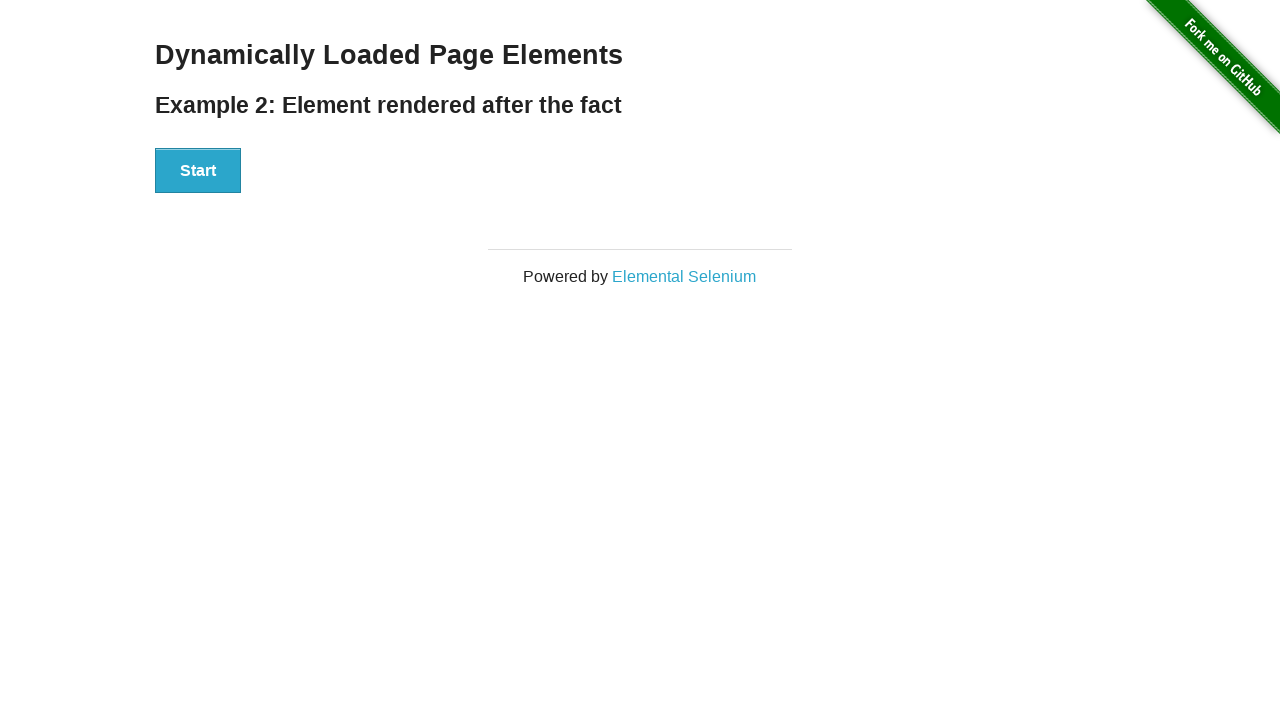

Clicked Start button to initiate dynamic loading at (198, 171) on xpath=//button[text()='Start']
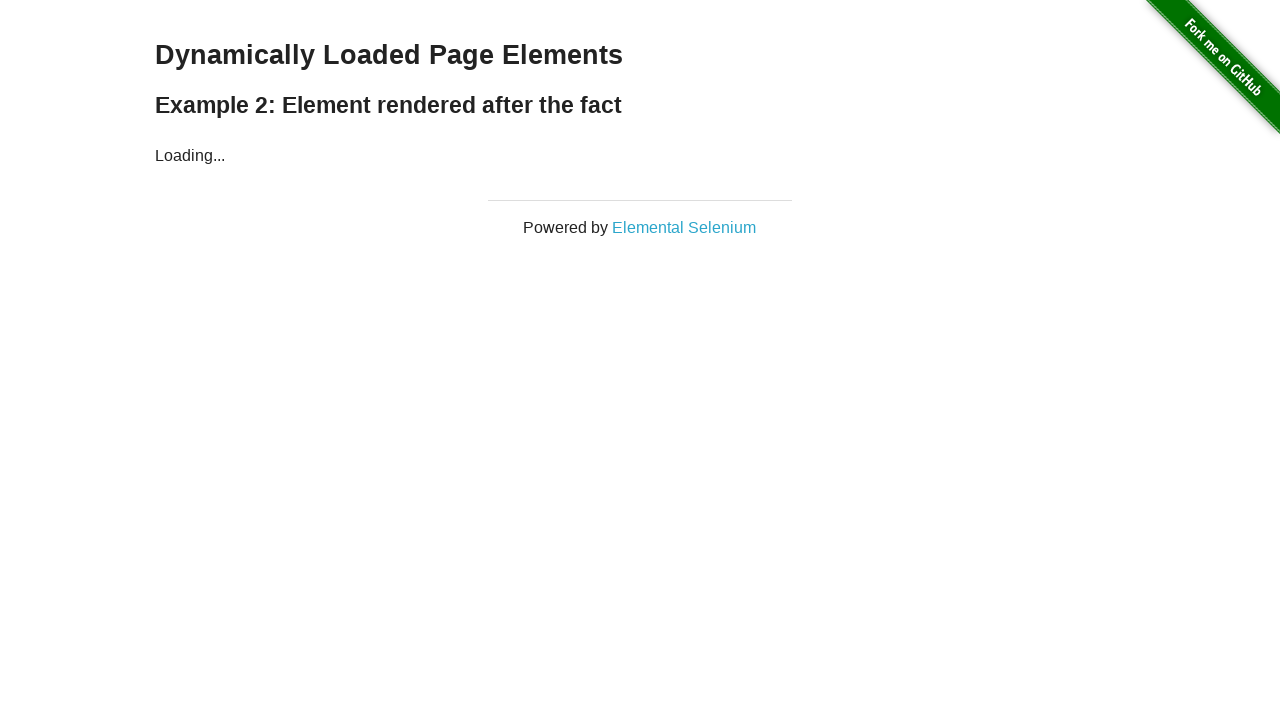

Hello World element became visible after loading completed
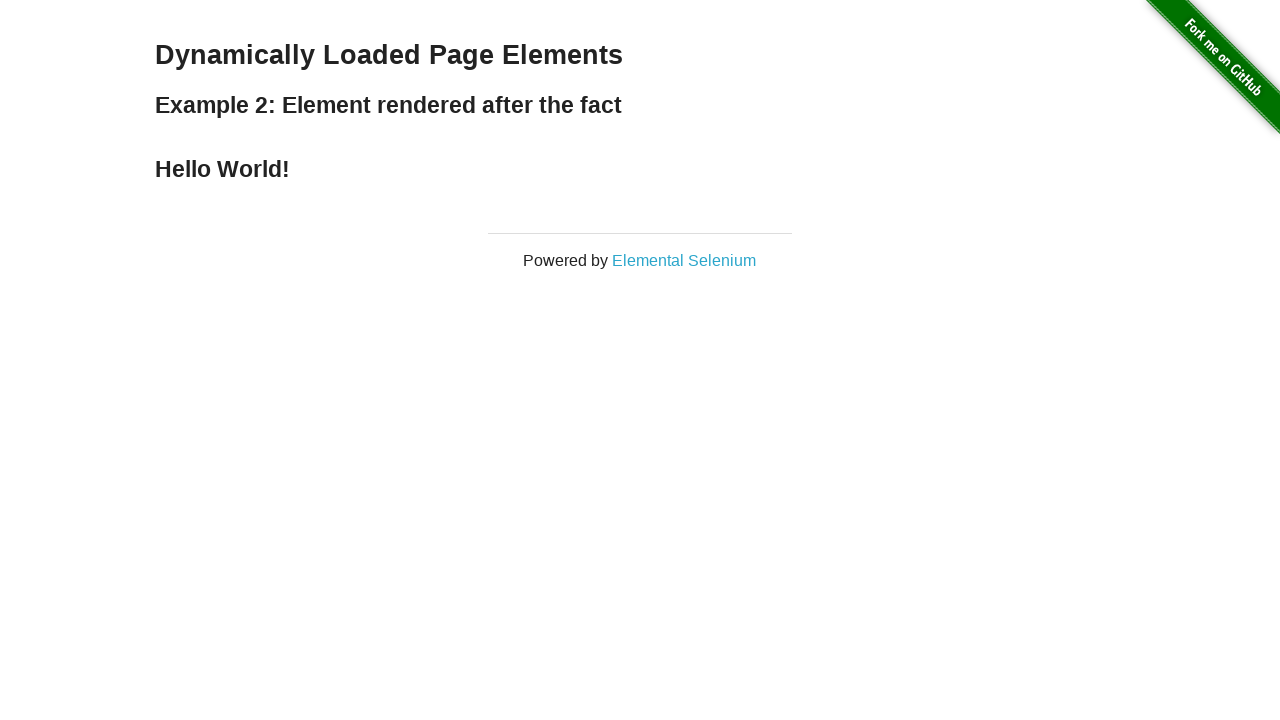

Verified loading element is in DOM but hidden
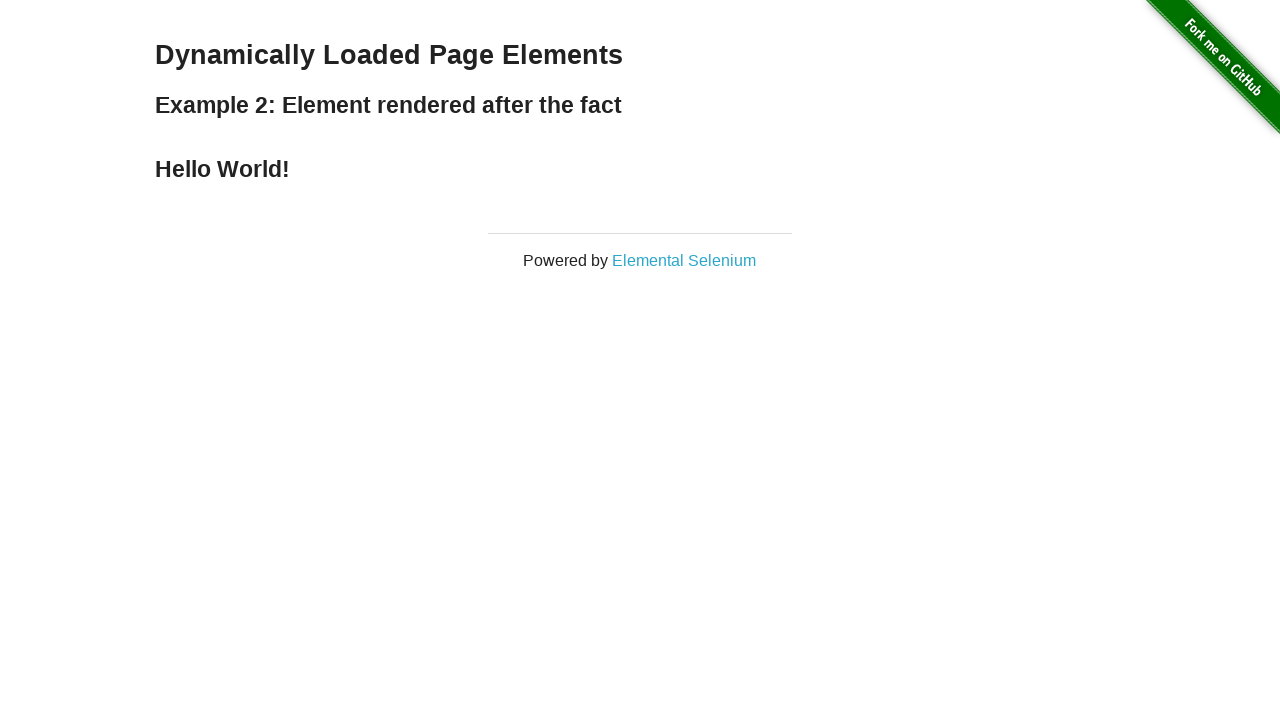

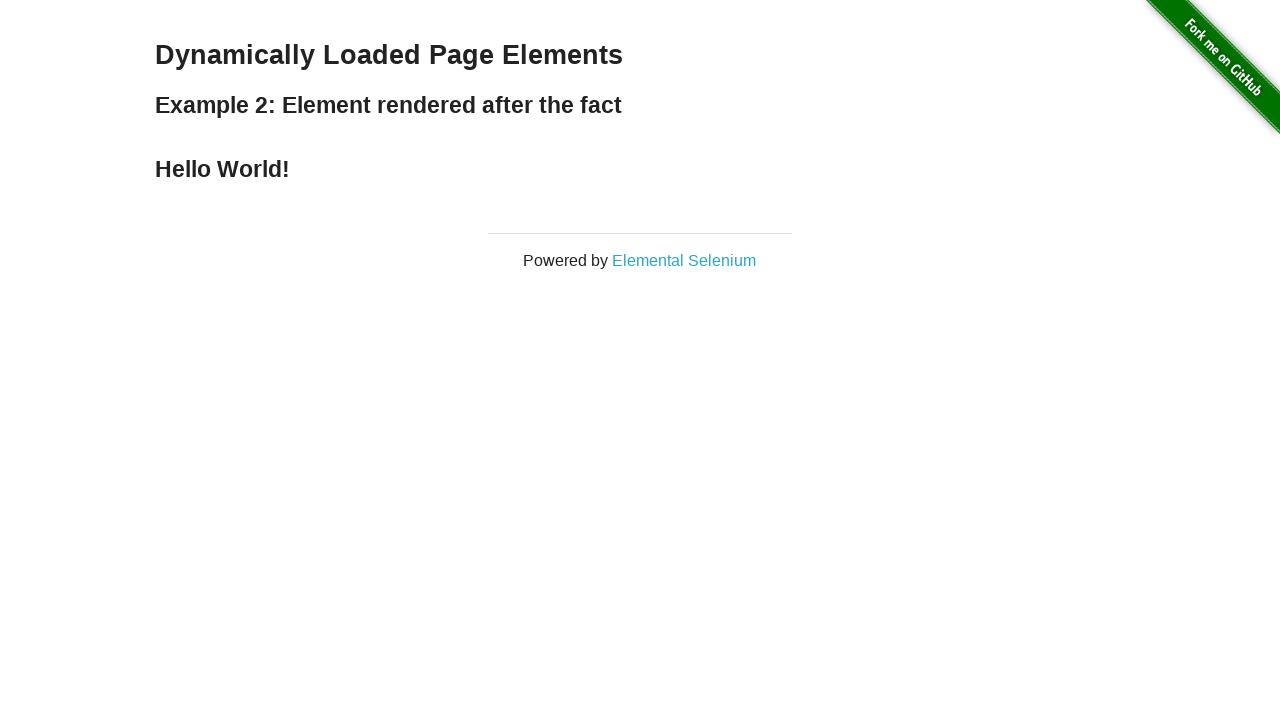